Navigates to QSpiders demo app, clicks on "UI Testing Concepts" section, then clicks on "Web Table" to view the web table component, and verifies the table loads.

Starting URL: https://demoapps.qspiders.com/

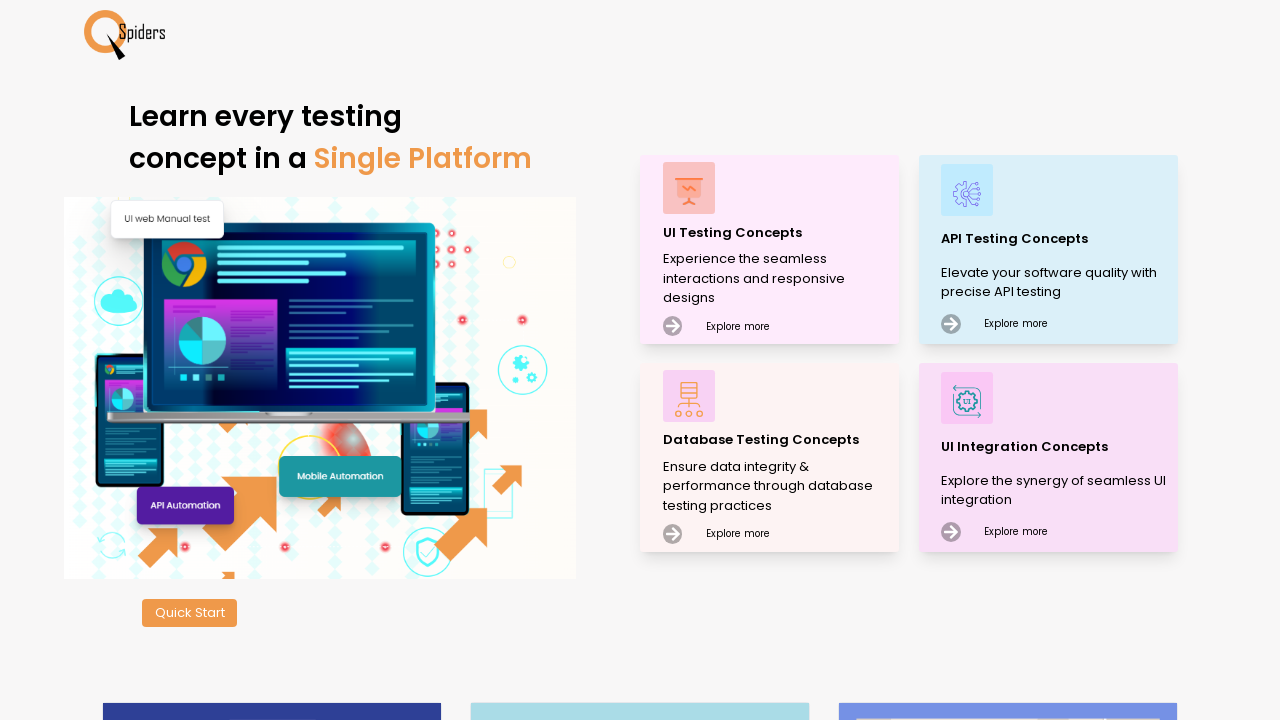

Navigated to QSpiders demo app homepage
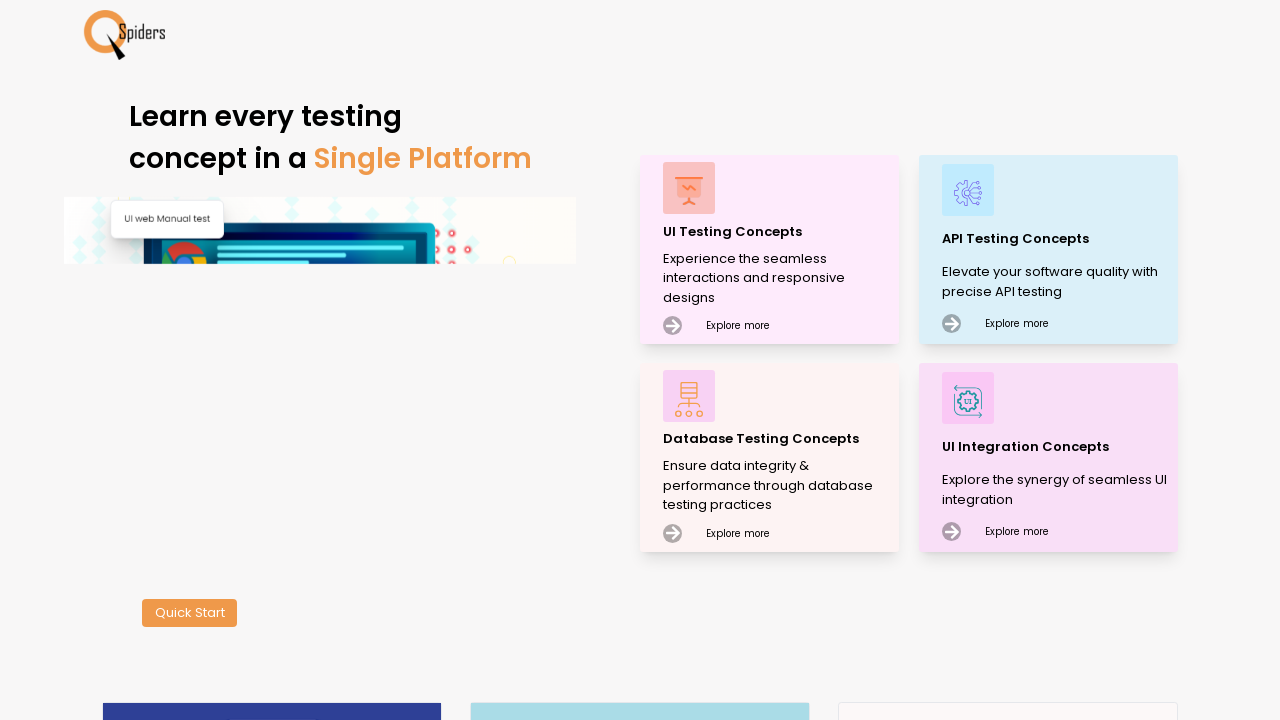

Clicked on 'UI Testing Concepts' section at (778, 232) on xpath=//p[text()='UI Testing Concepts']
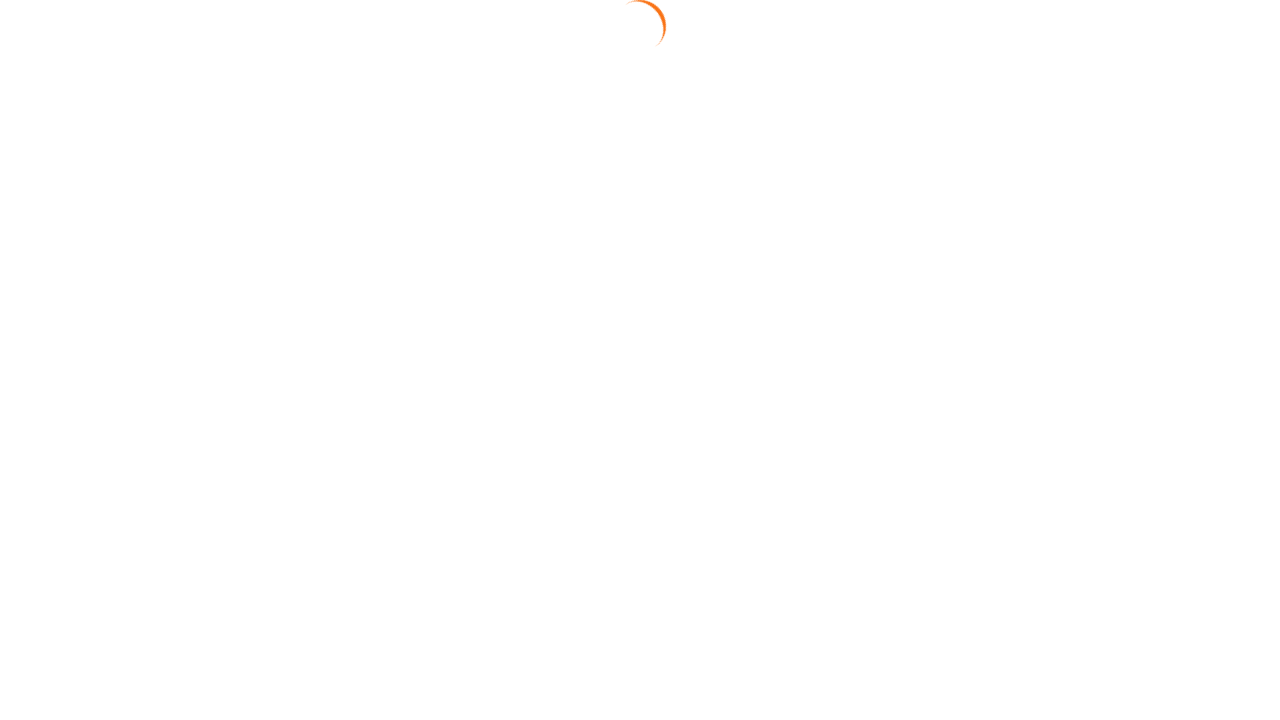

Clicked on 'Web Table' option at (54, 373) on xpath=//section[text()='Web Table']
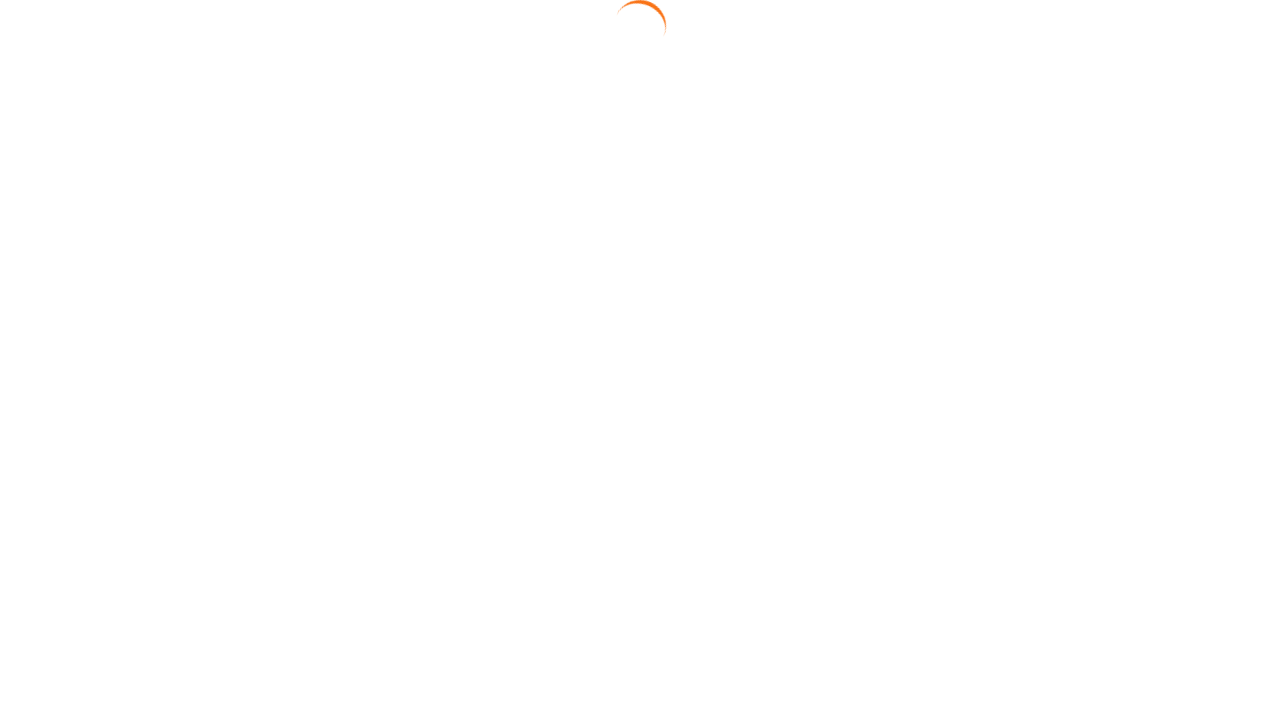

Web table loaded and is visible
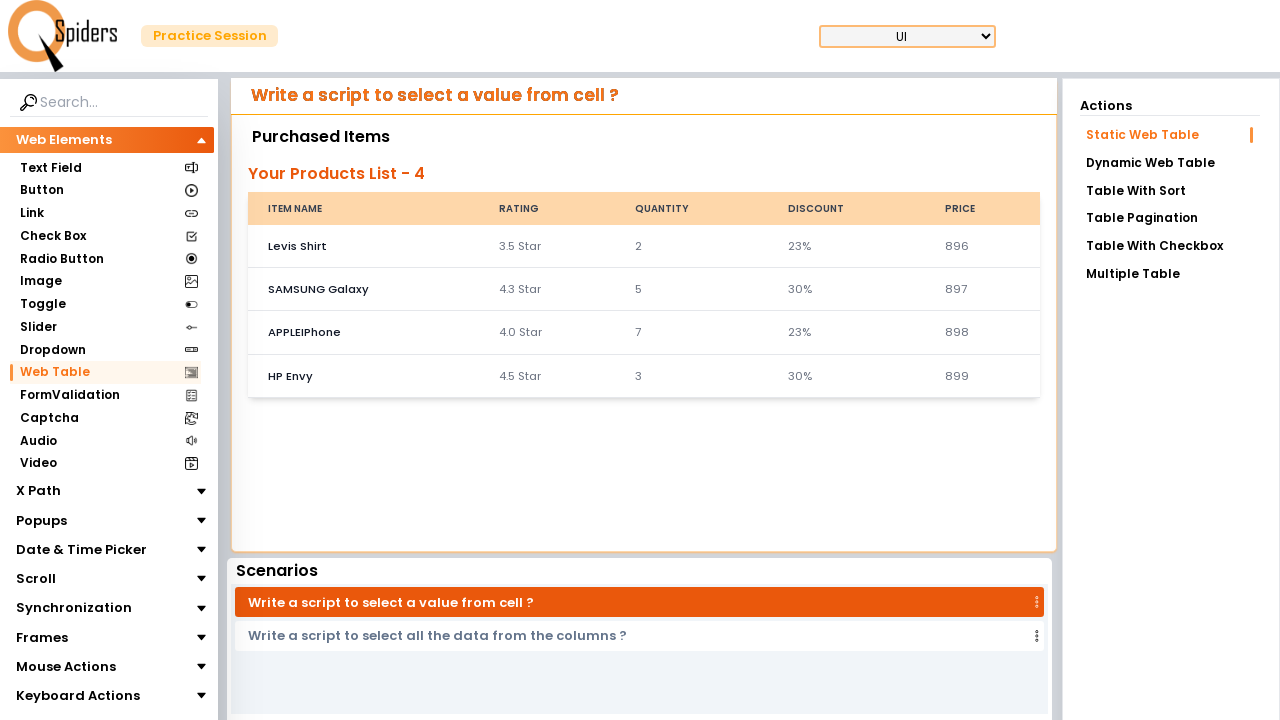

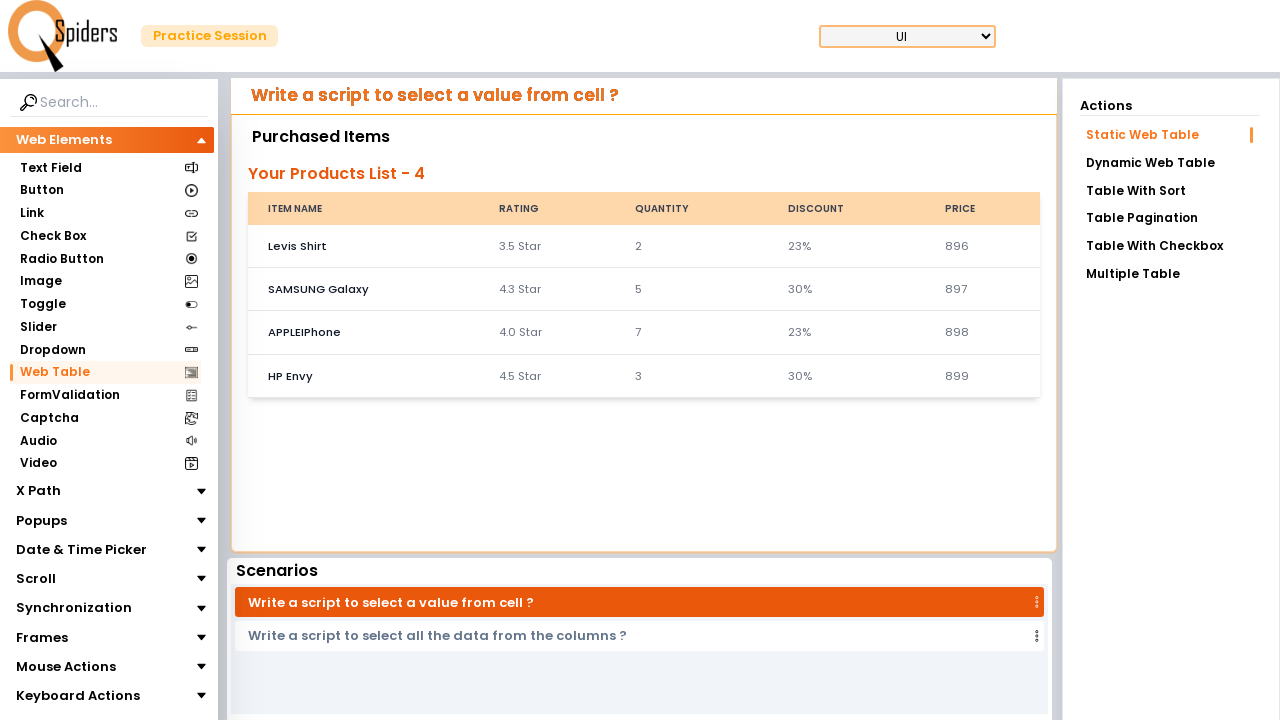